Tests right-click context menu functionality by right-clicking on an element and selecting the copy option from the context menu

Starting URL: http://medialize.github.io/jQuery-contextMenu/demo.html

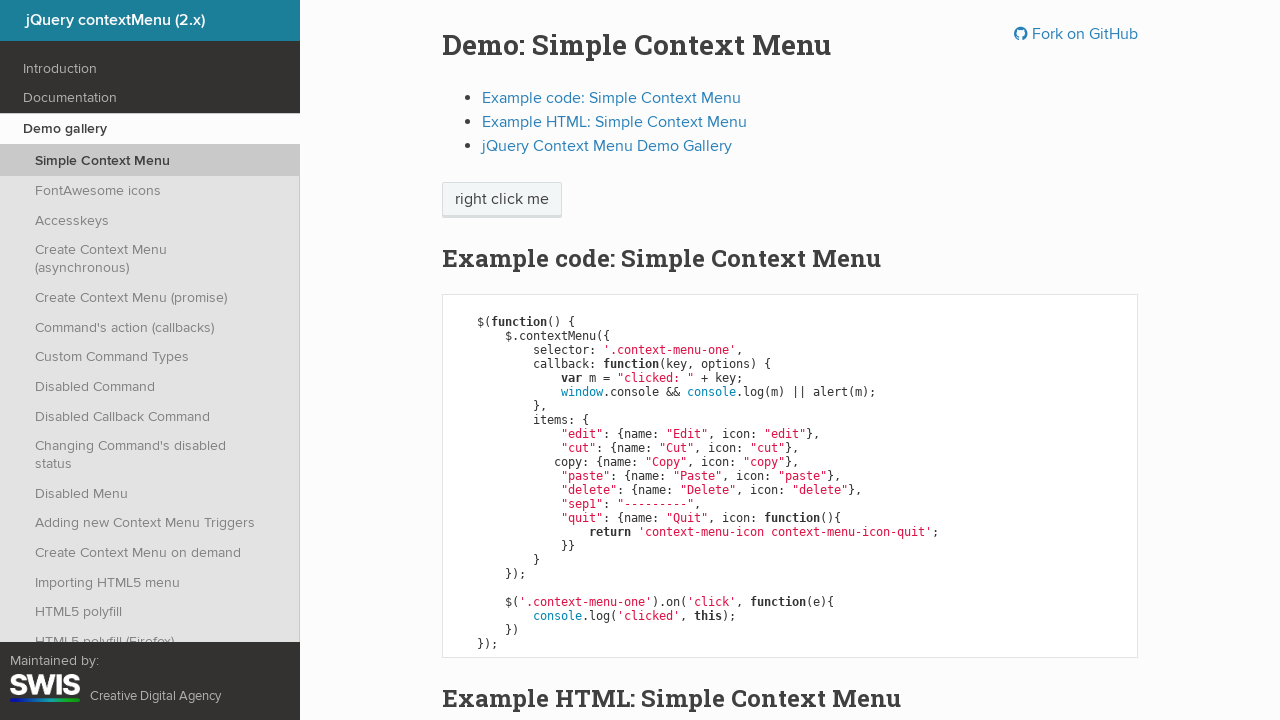

Located element to right-click on
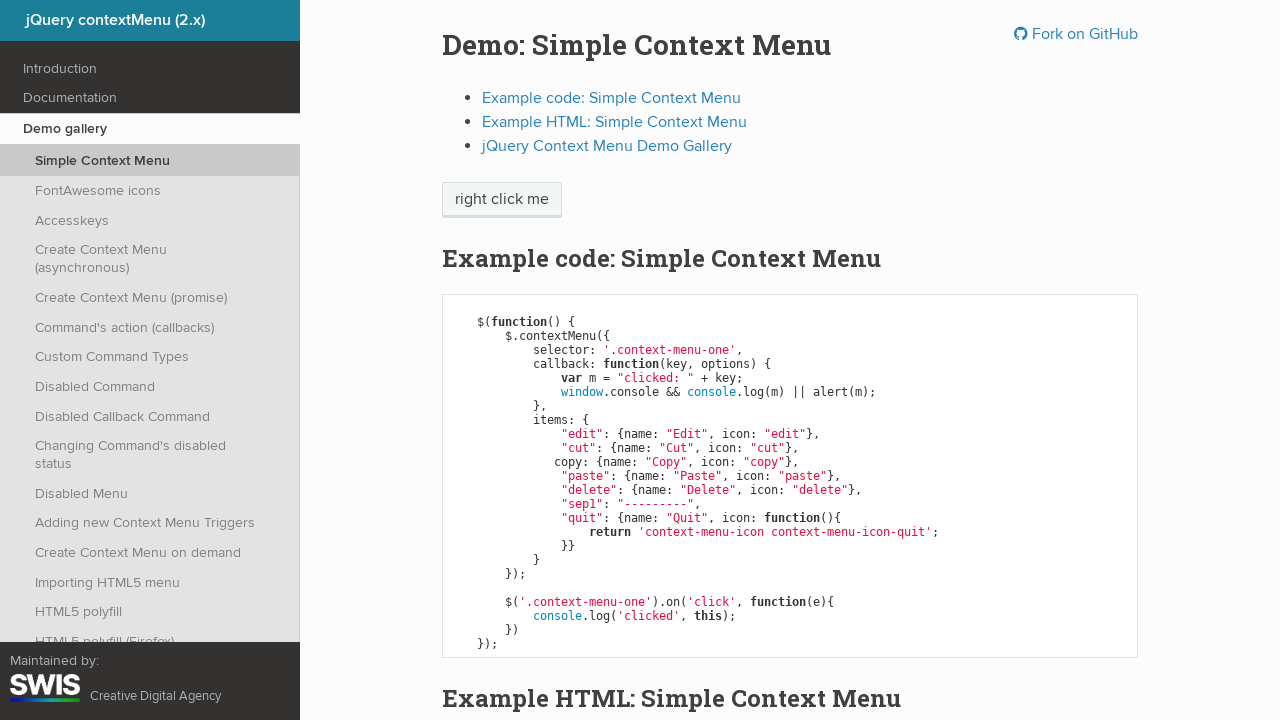

Right-clicked on element to open context menu at (502, 200) on body > div.wy-grid-for-nav > section > div > div > div > p > span
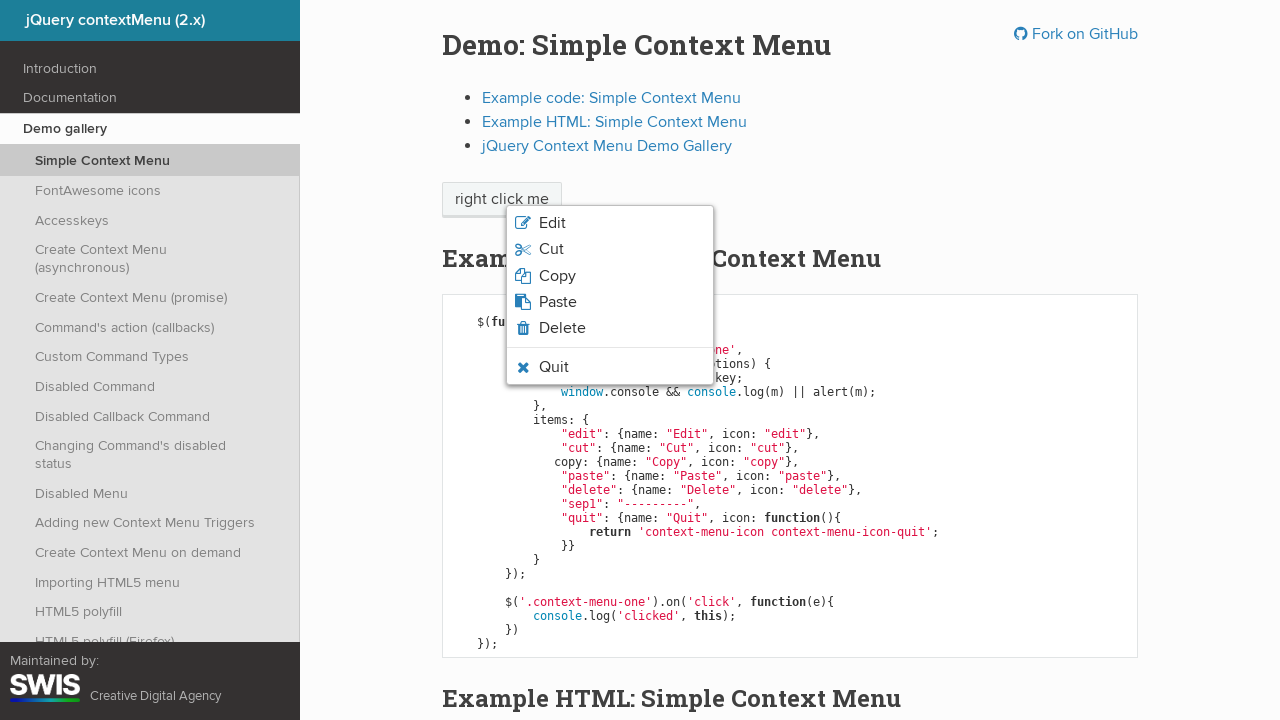

Located copy option in context menu
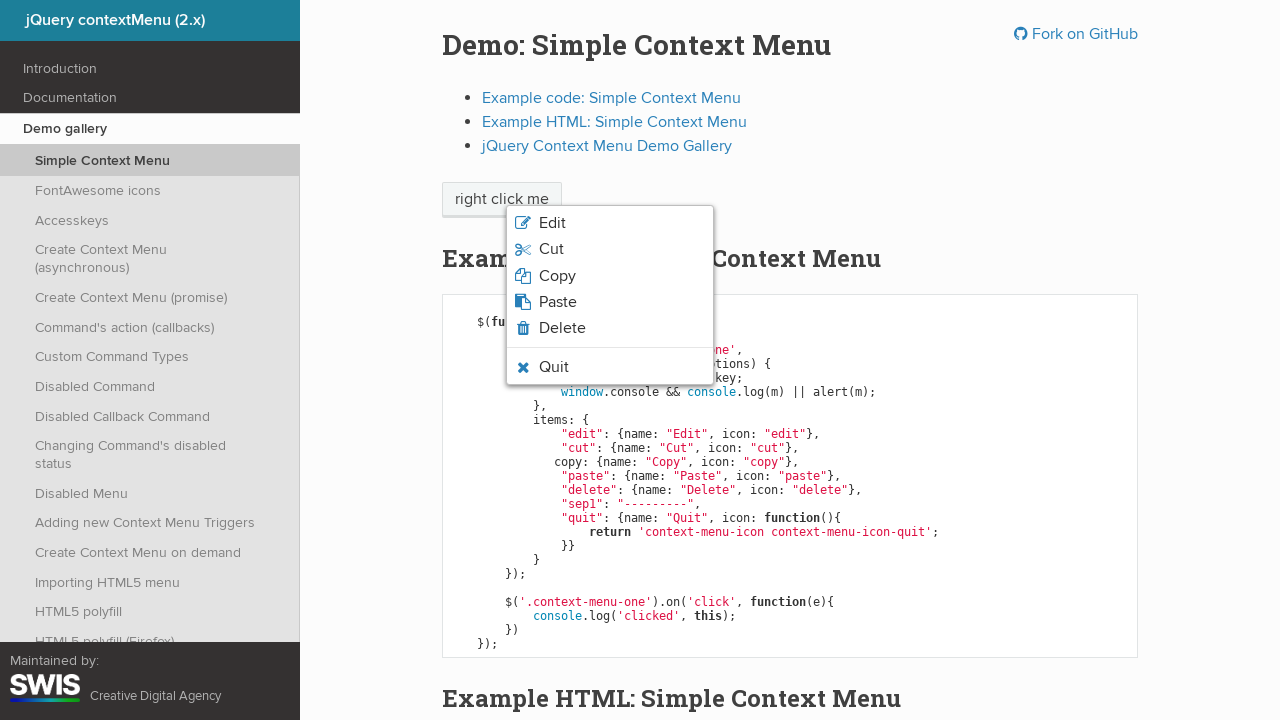

Clicked copy option from context menu at (610, 276) on xpath=/html/body/ul/li[3]
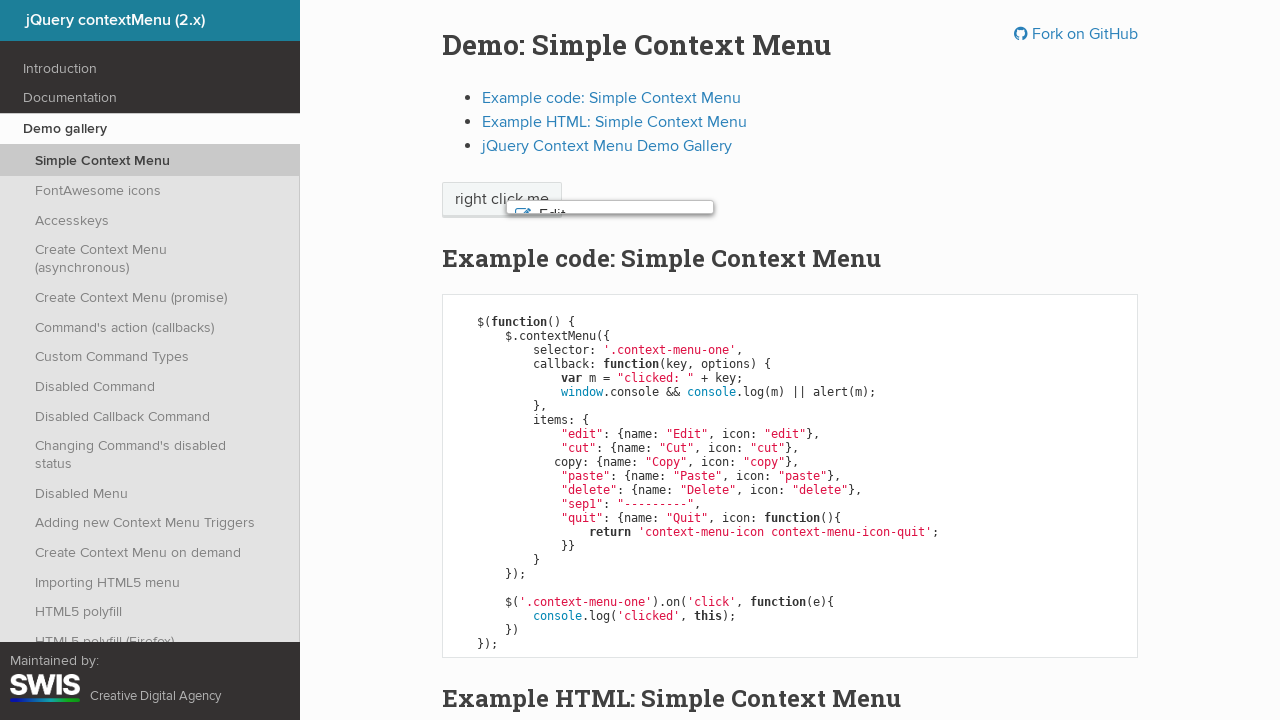

Set up dialog handler to dismiss alerts
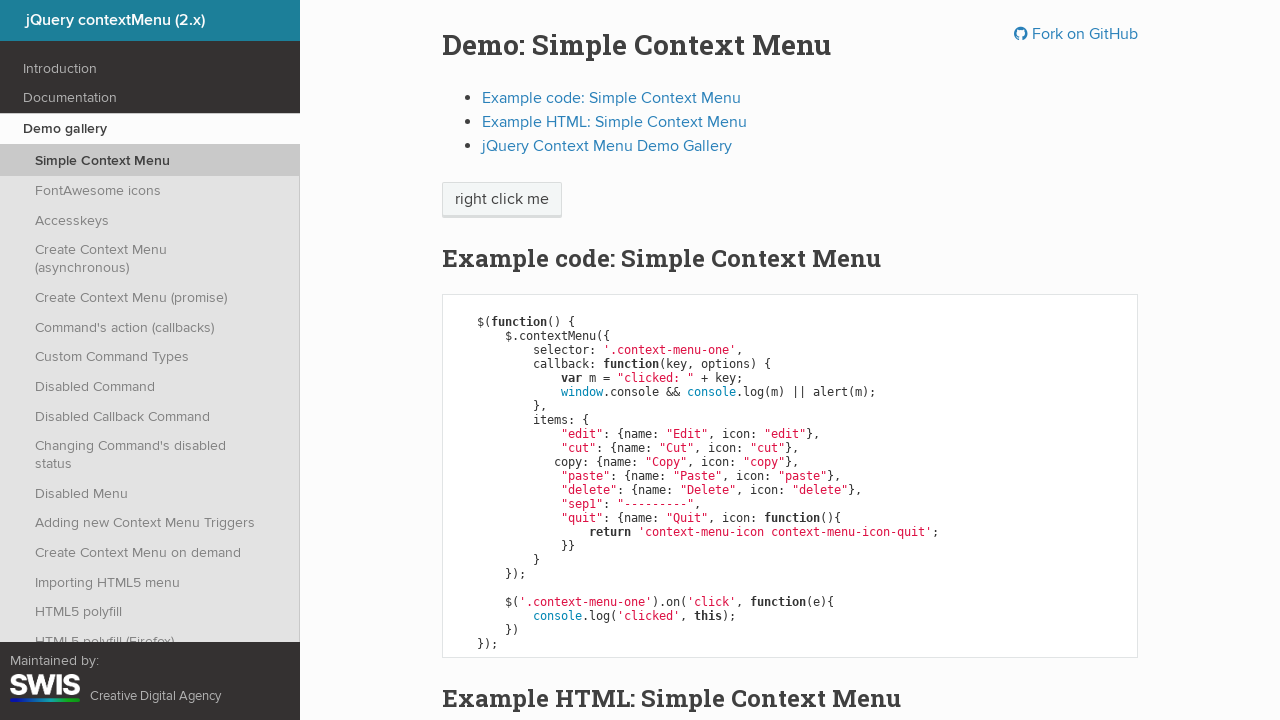

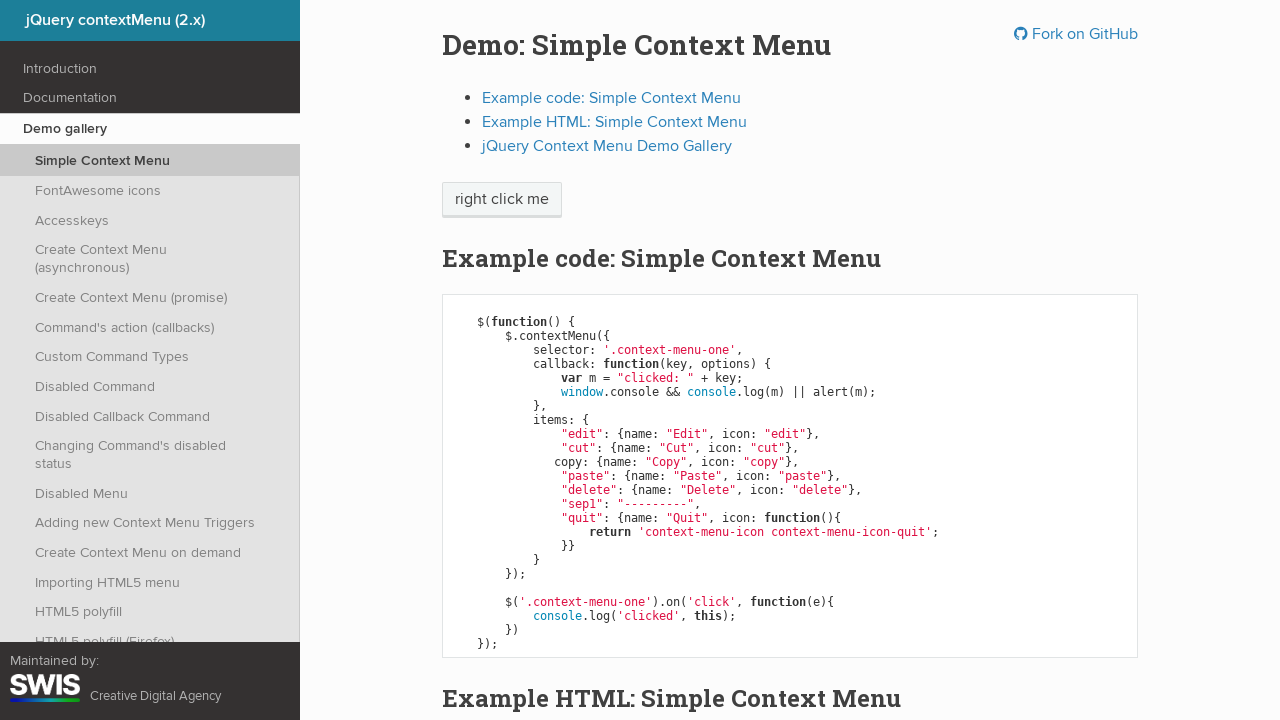